Tests dynamic loading functionality by clicking a start button and waiting for hidden content to become visible using fluent wait

Starting URL: http://the-internet.herokuapp.com/dynamic_loading/1

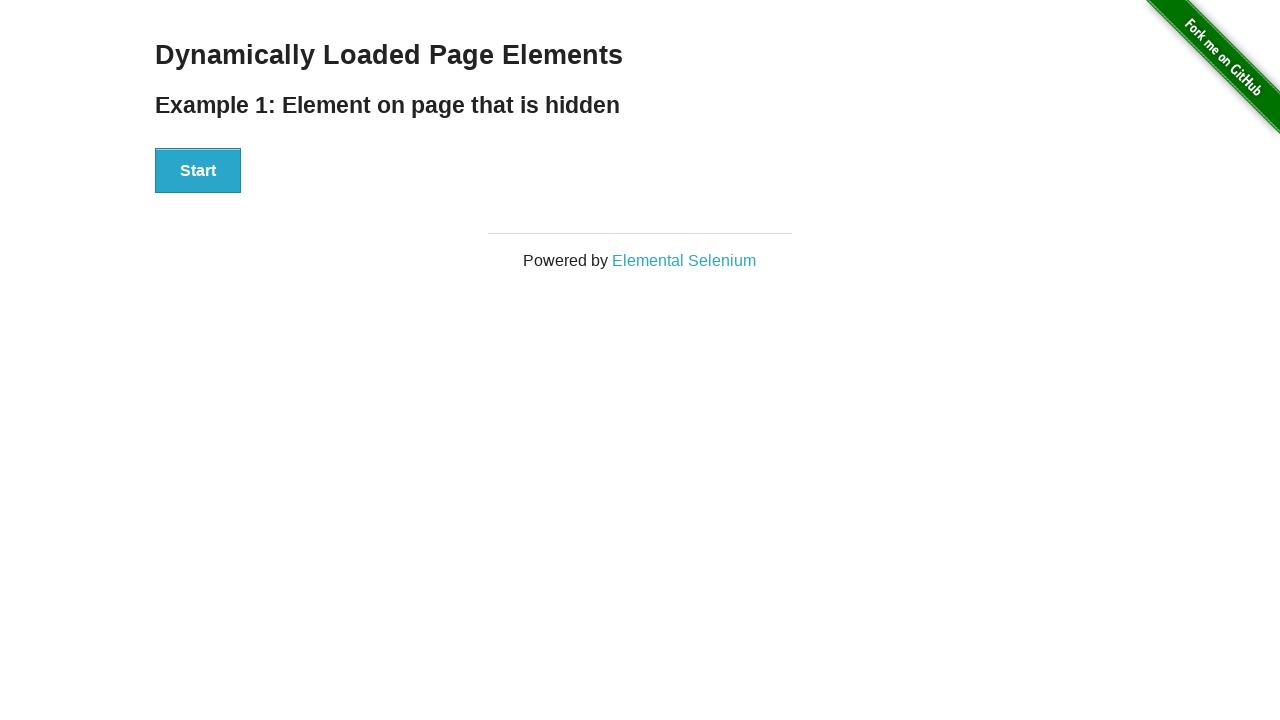

Clicked start button to trigger dynamic loading at (198, 171) on [id='start'] button
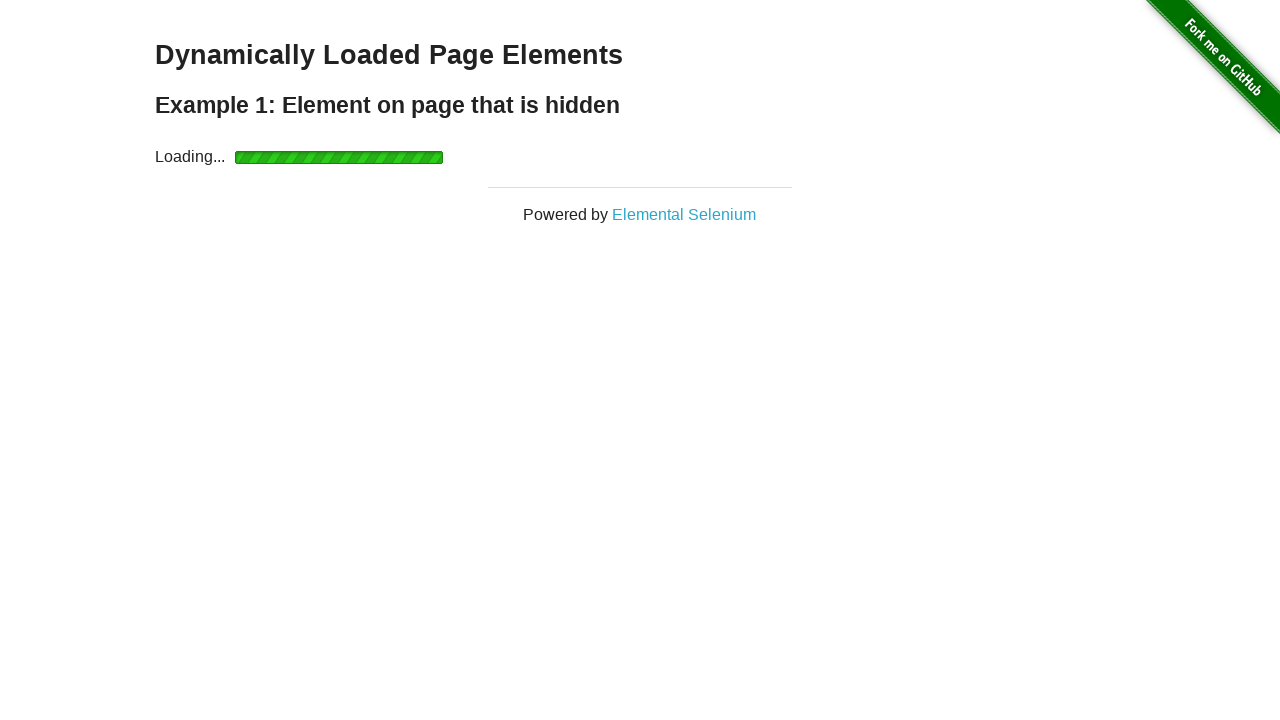

Dynamic content became visible after fluent wait
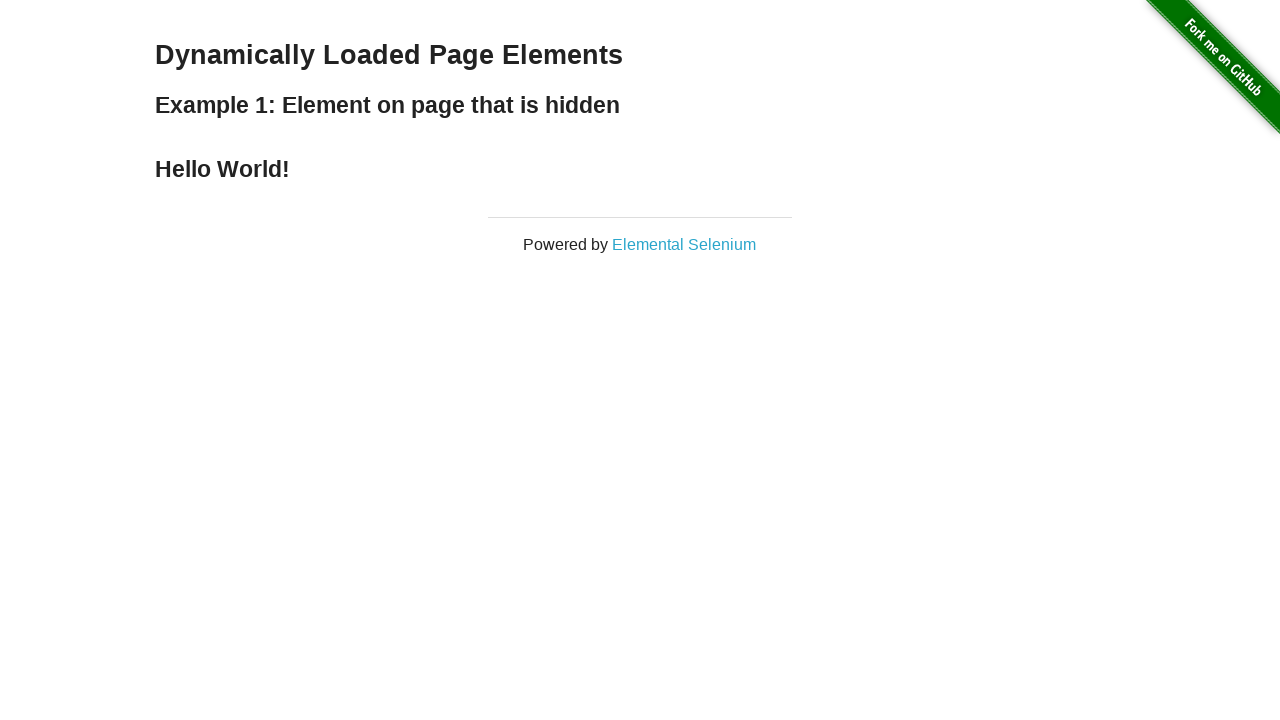

Retrieved loaded text: Hello World!
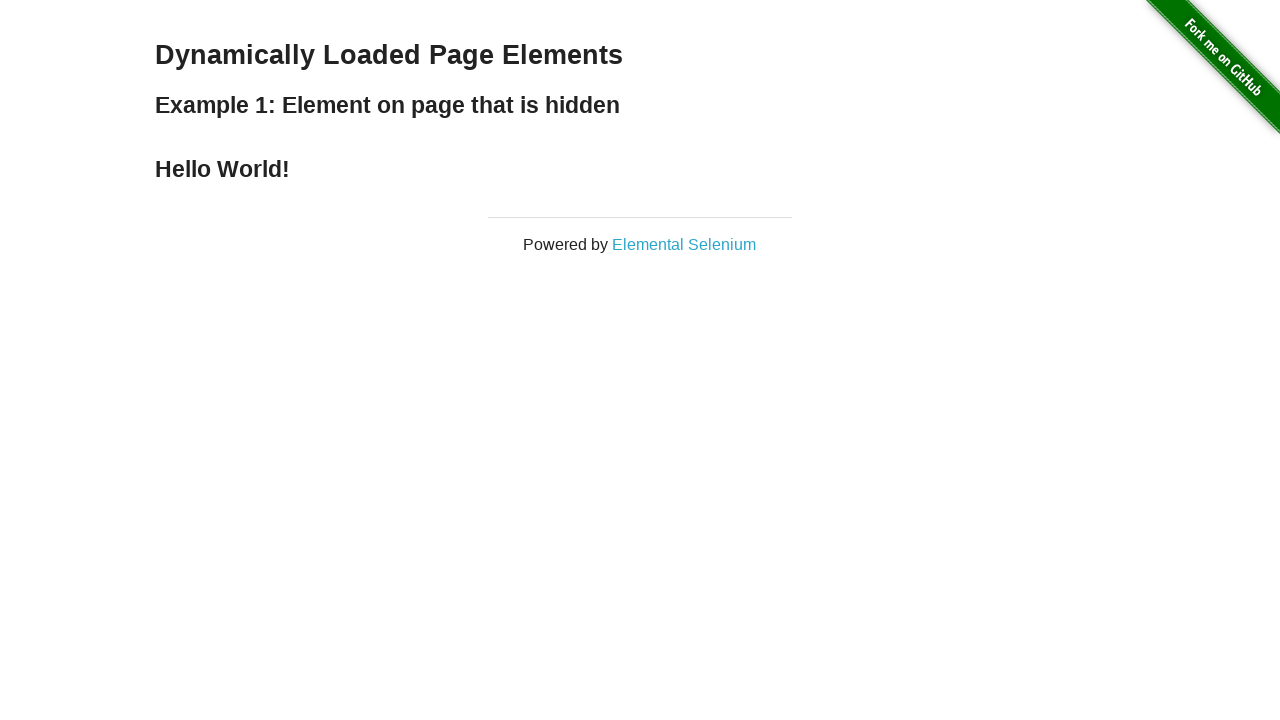

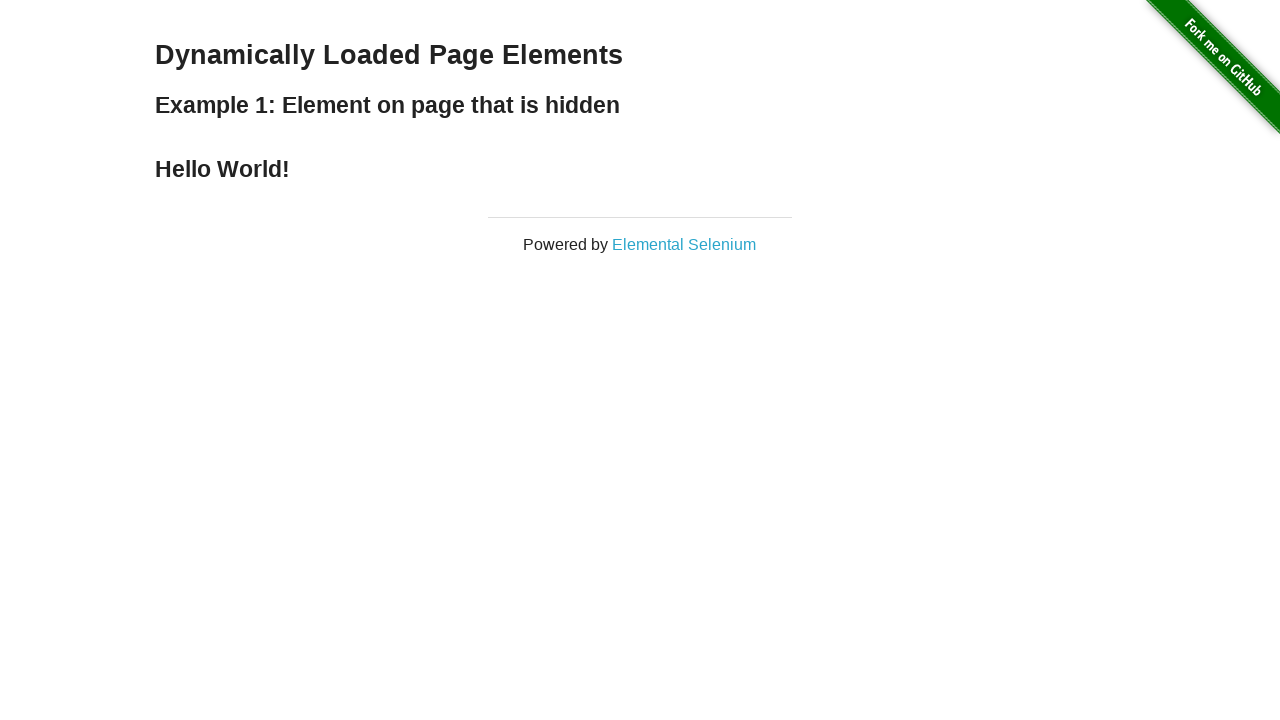